Clicks on the New User Order button

Starting URL: https://baraholka.onliner.by/

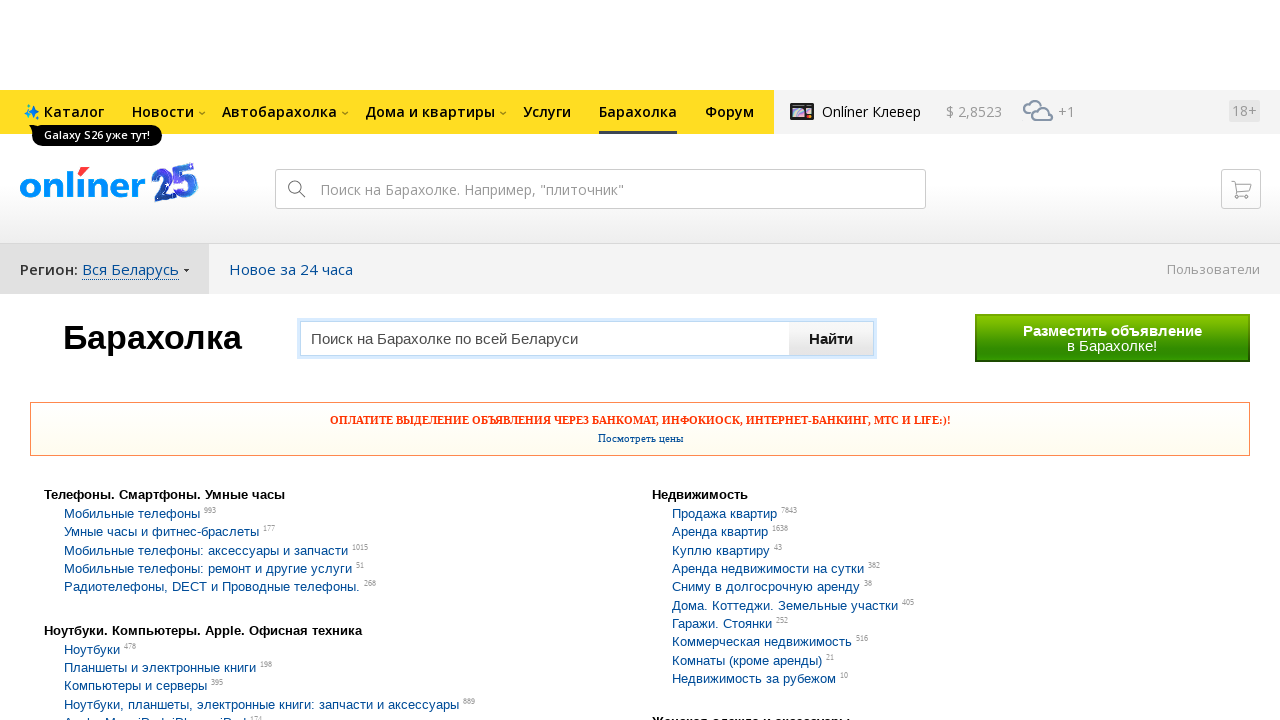

Clicked on the New User Order button at (1112, 338) on .b-btn-fleamarket__1
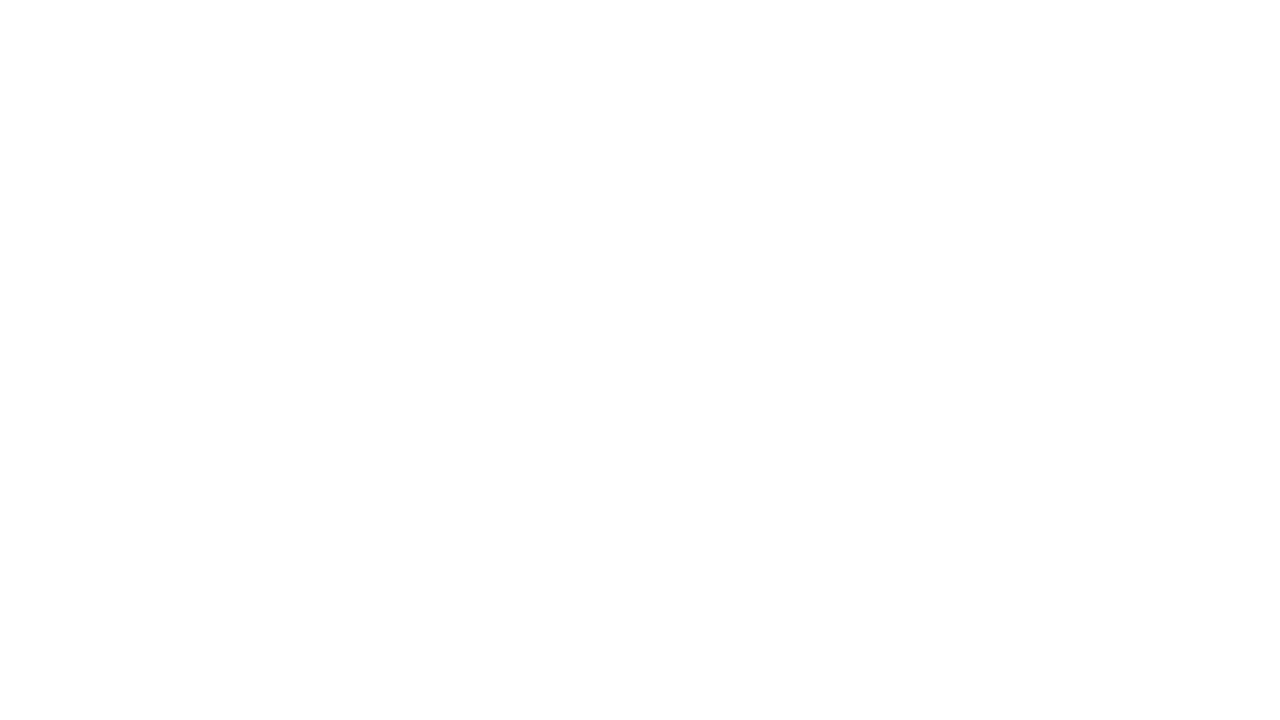

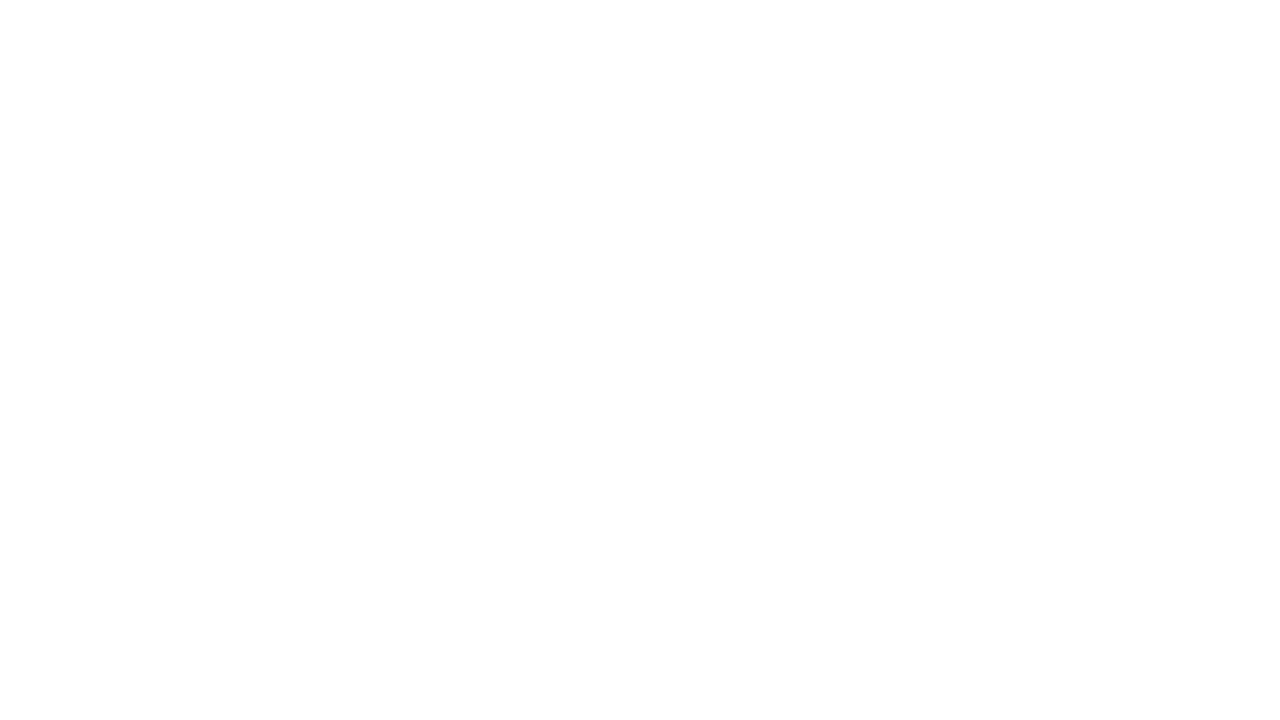